Tests navigation from signin page back to home page using the "Go Back To Home" link

Starting URL: https://travel-advisor-self.vercel.app/

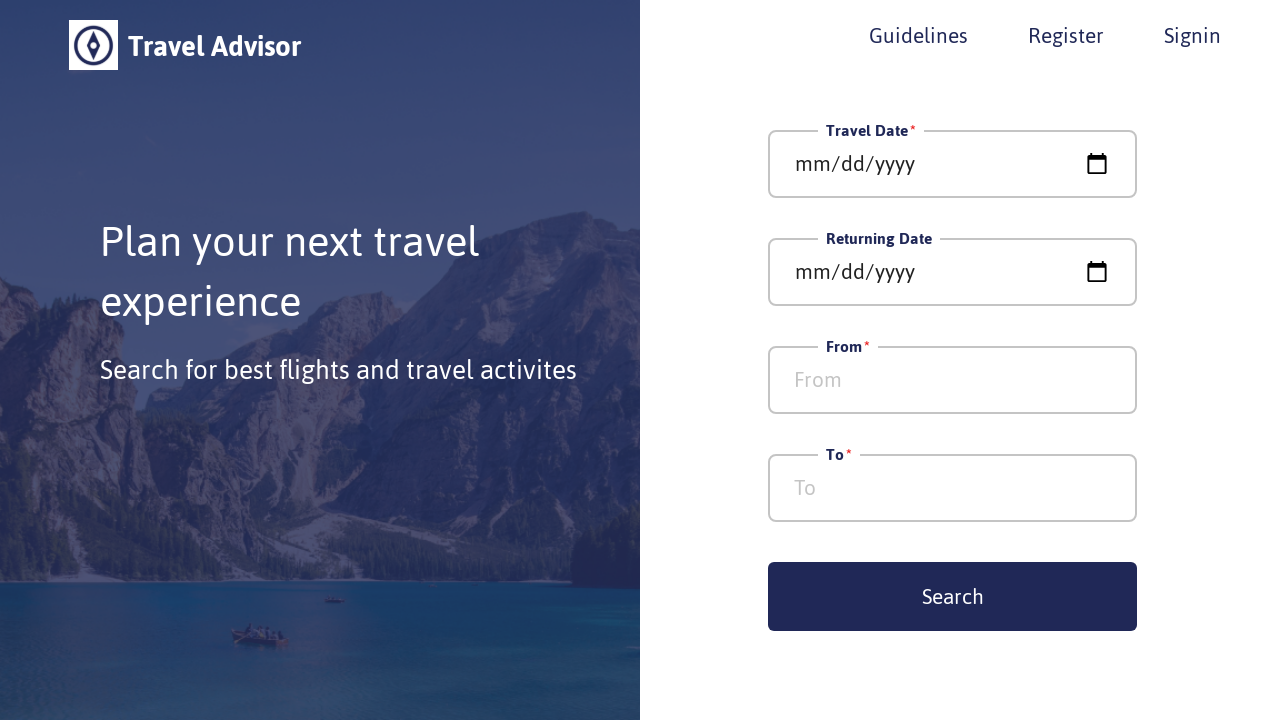

Clicked signin button to navigate to signin page at (1192, 35) on //*[@id="__next"]/div/div/div/div[1]/div[2]/button[3]
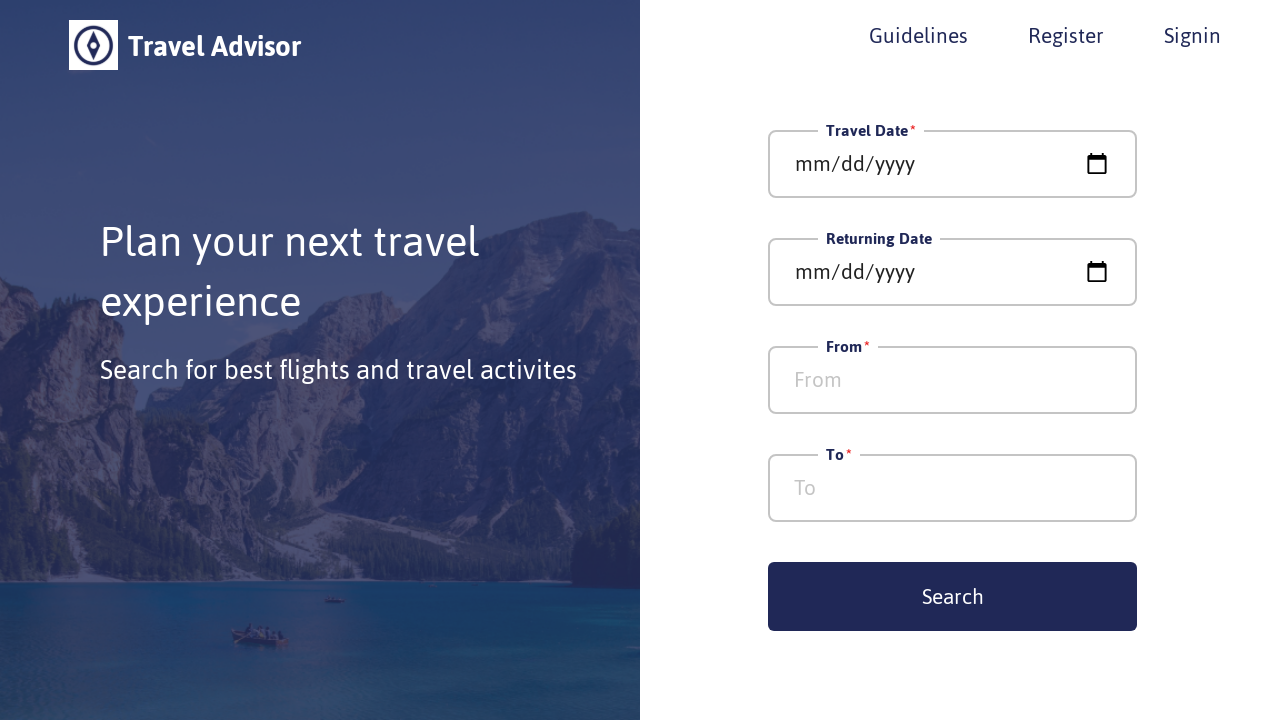

Waited 3 seconds for signin page to load
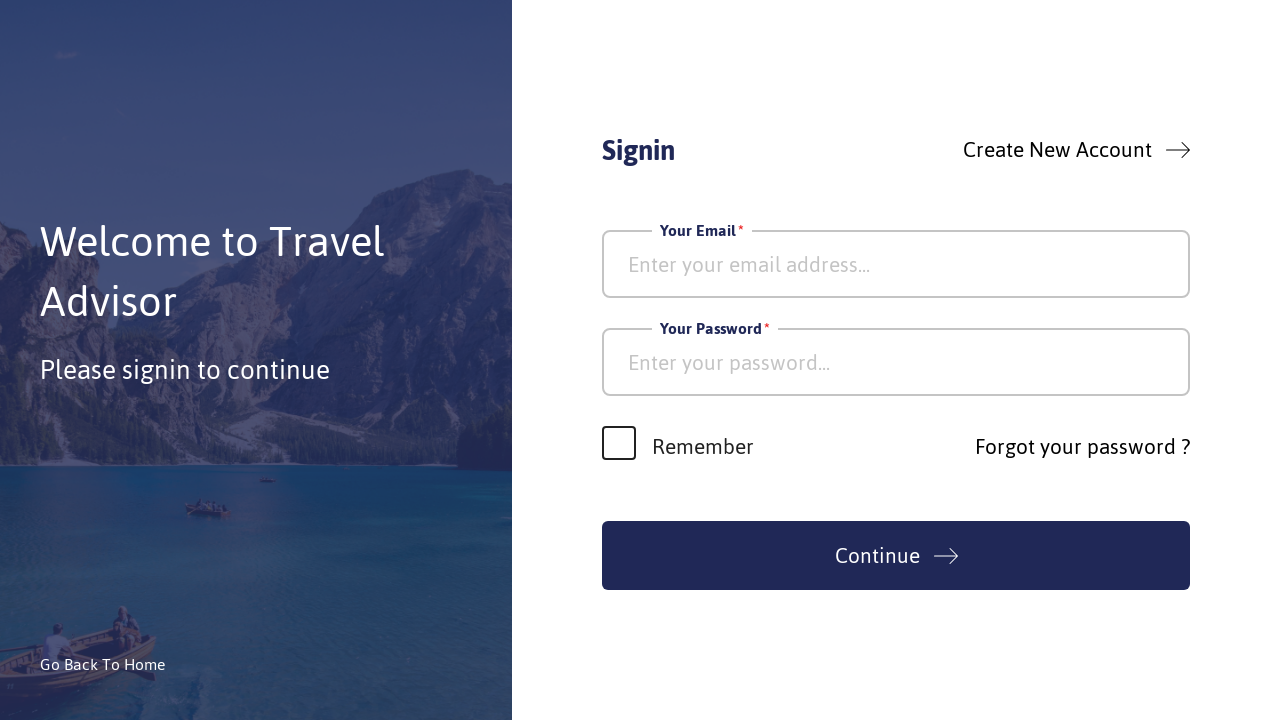

Clicked 'Go Back To Home' link to return to home page at (102, 664) on a:has-text('Go Back To Home')
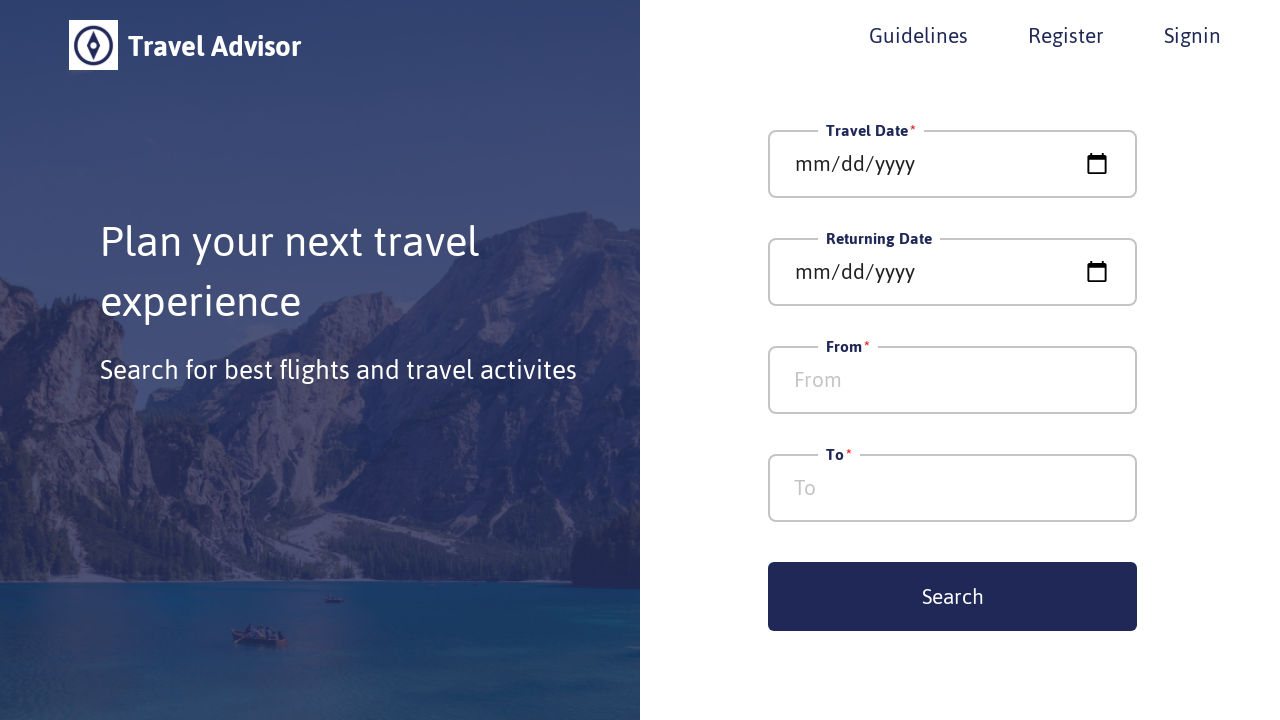

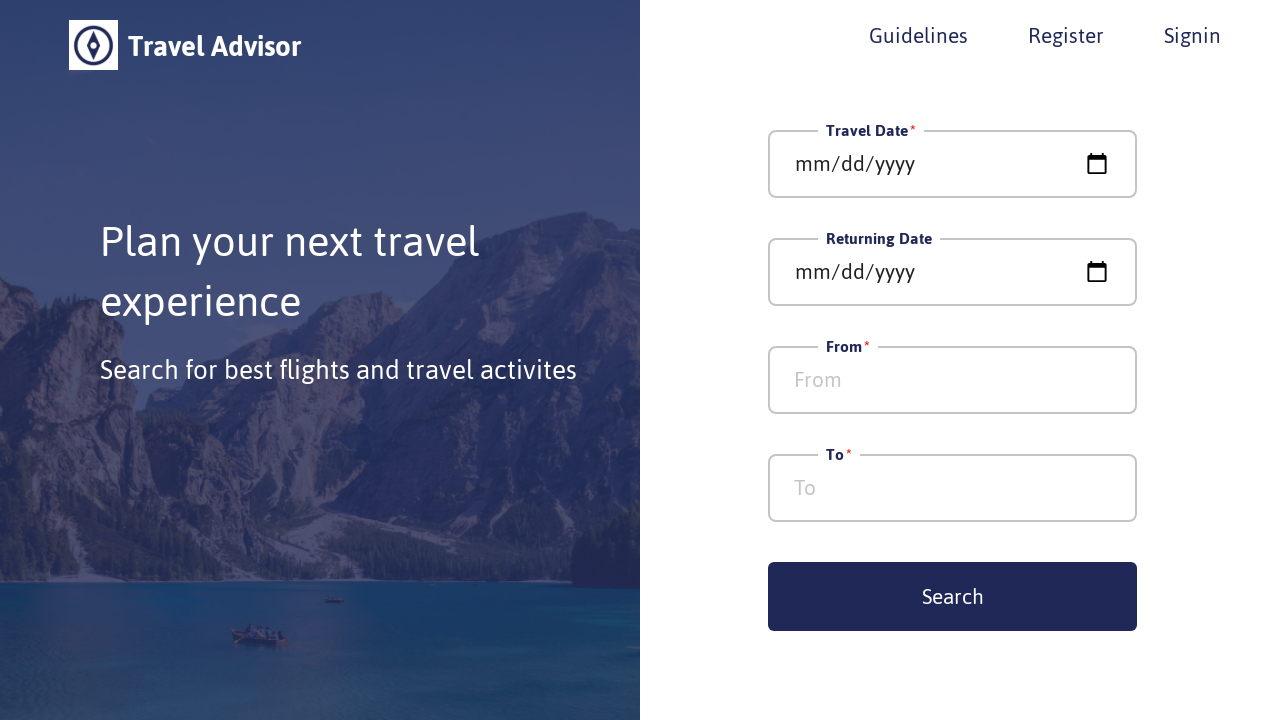